Navigates to the omayo blogspot test page and clicks on a link containing the text "Open" to test link clicking functionality.

Starting URL: http://omayo.blogspot.com/

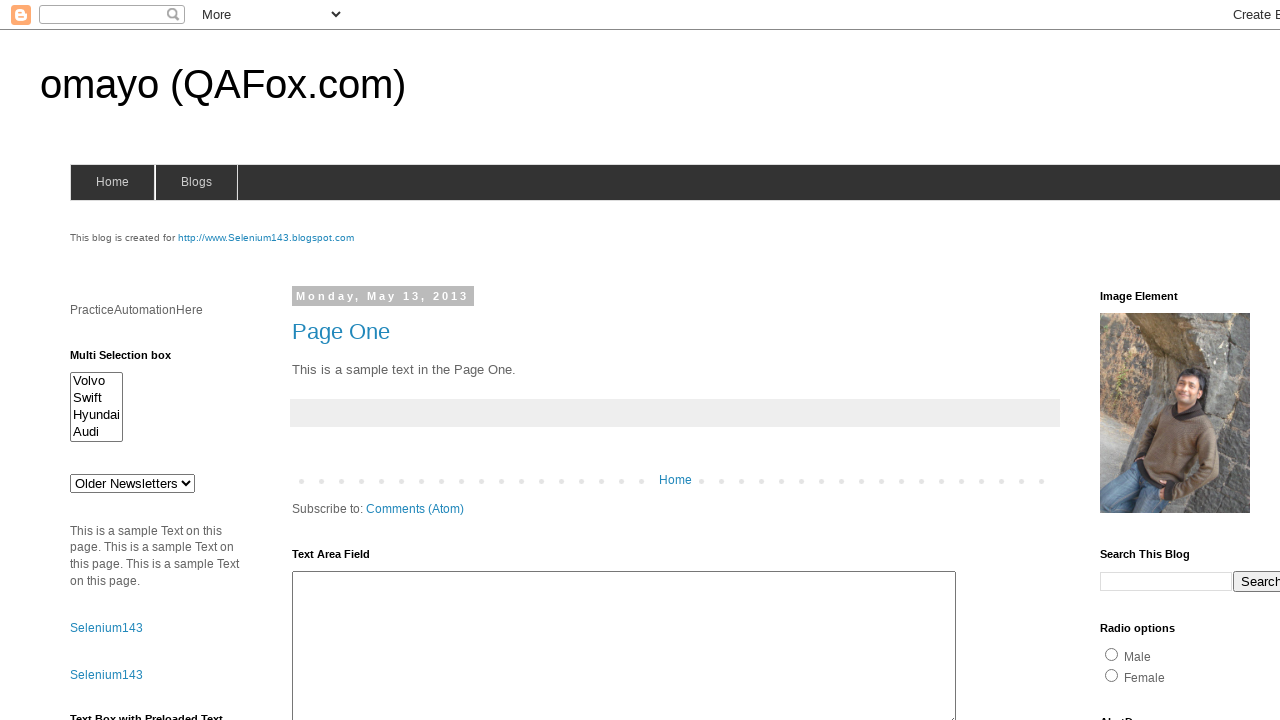

Navigated to omayo blogspot test page
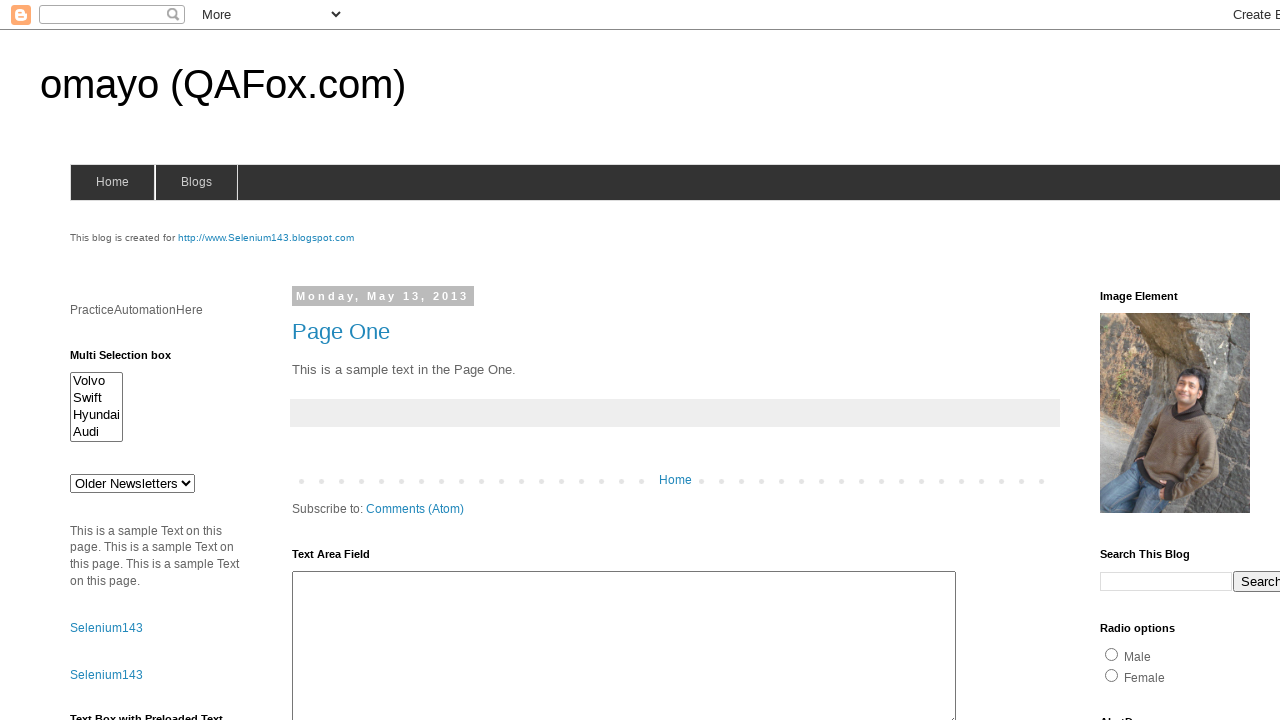

Clicked on the link containing 'Open' text at (132, 360) on xpath=//a[contains(text(),'Open')]
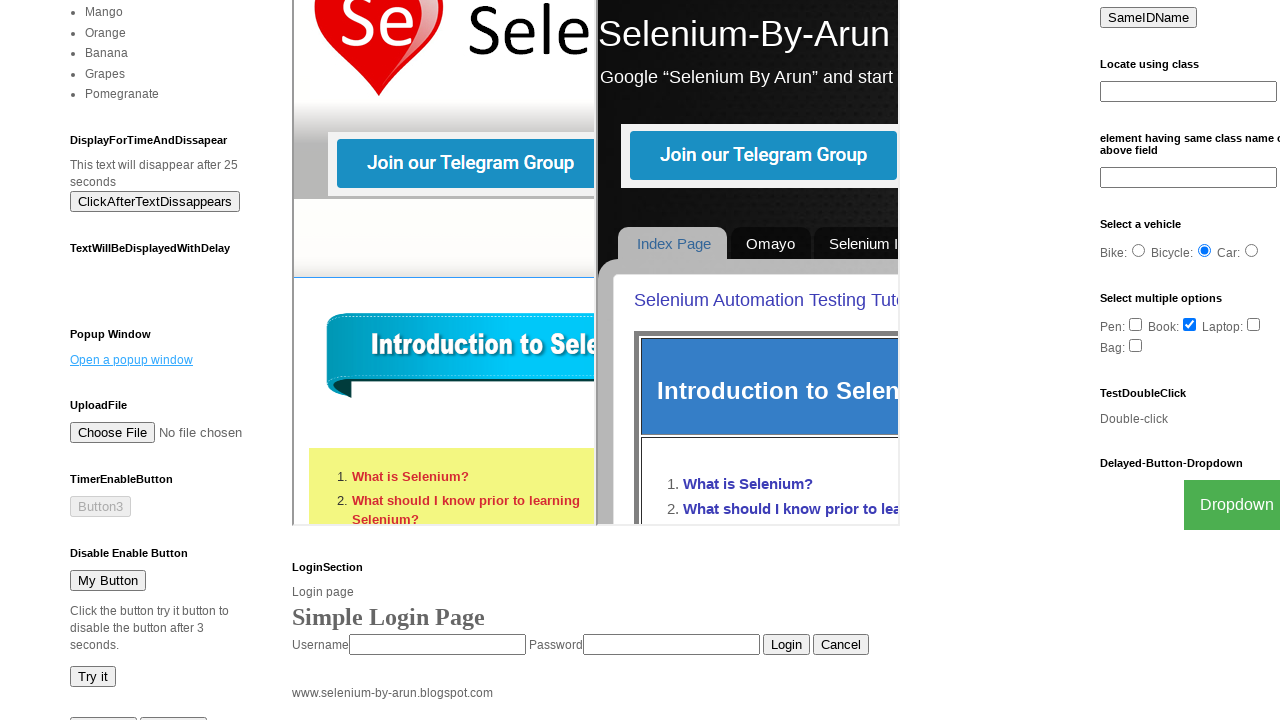

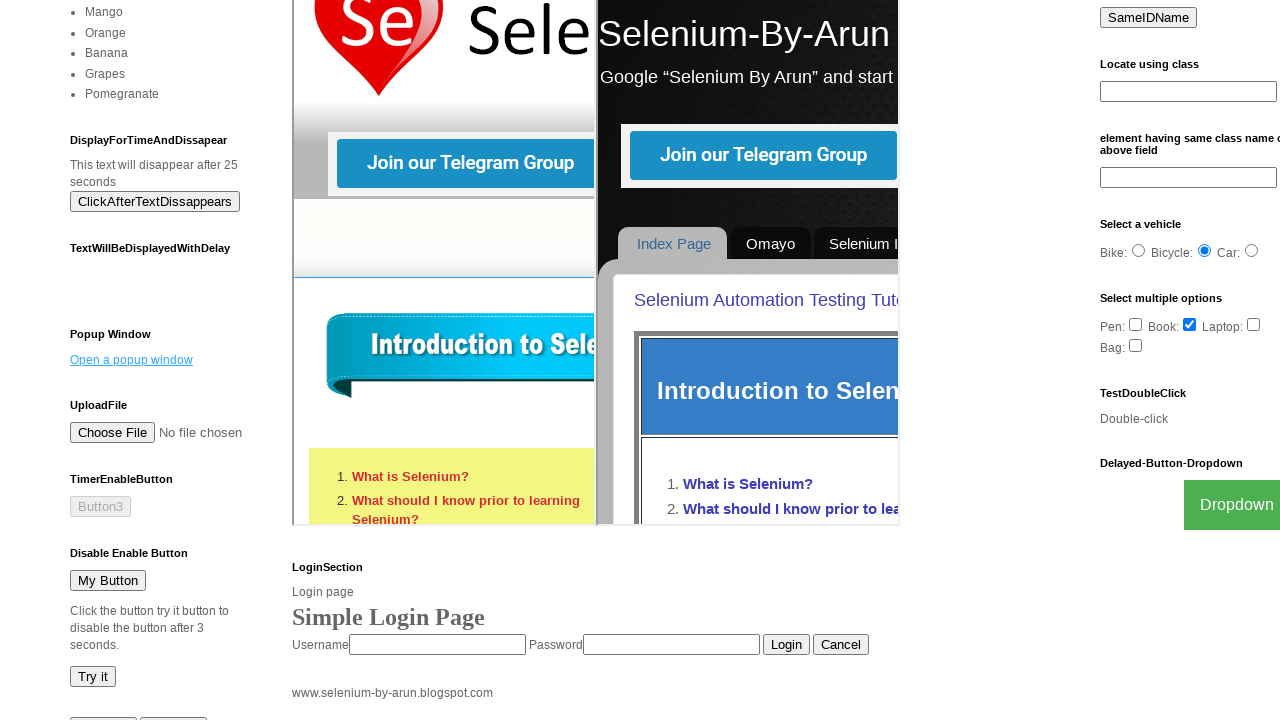